Tests that the Clear completed button displays correct text after marking an item complete

Starting URL: https://demo.playwright.dev/todomvc

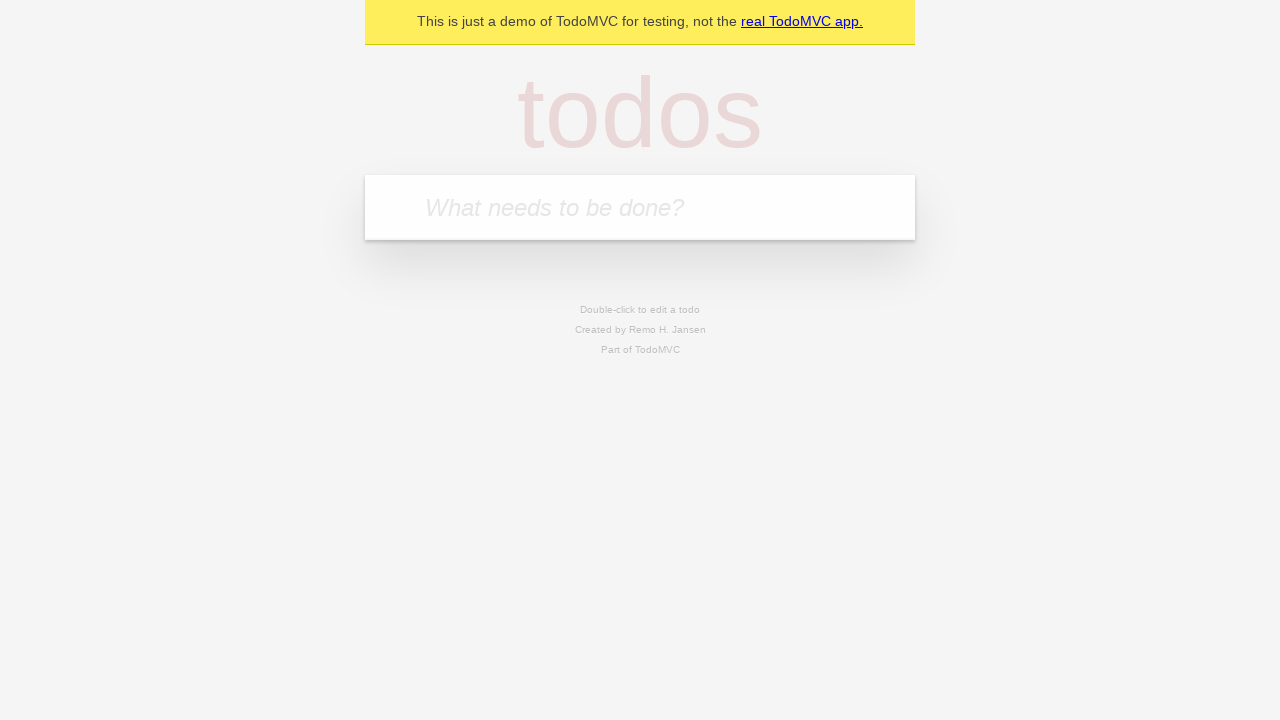

Filled todo input with 'buy some cheese' on internal:attr=[placeholder="What needs to be done?"i]
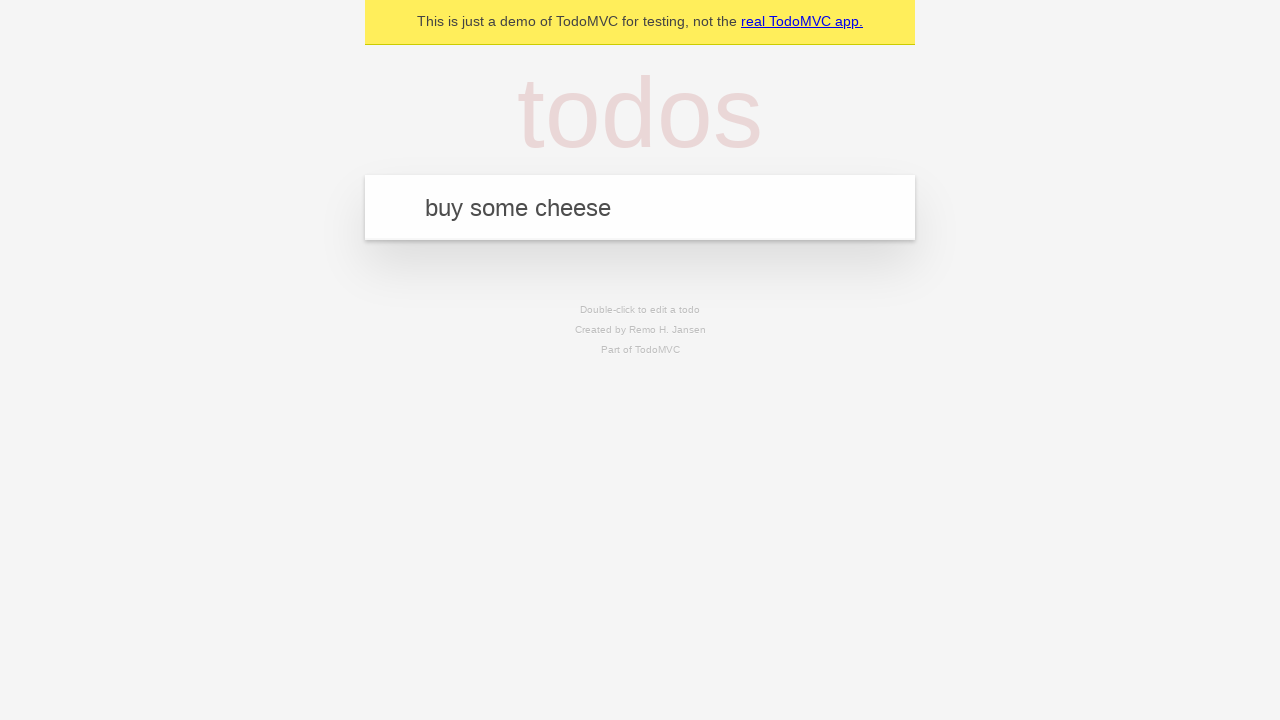

Pressed Enter to create todo 'buy some cheese' on internal:attr=[placeholder="What needs to be done?"i]
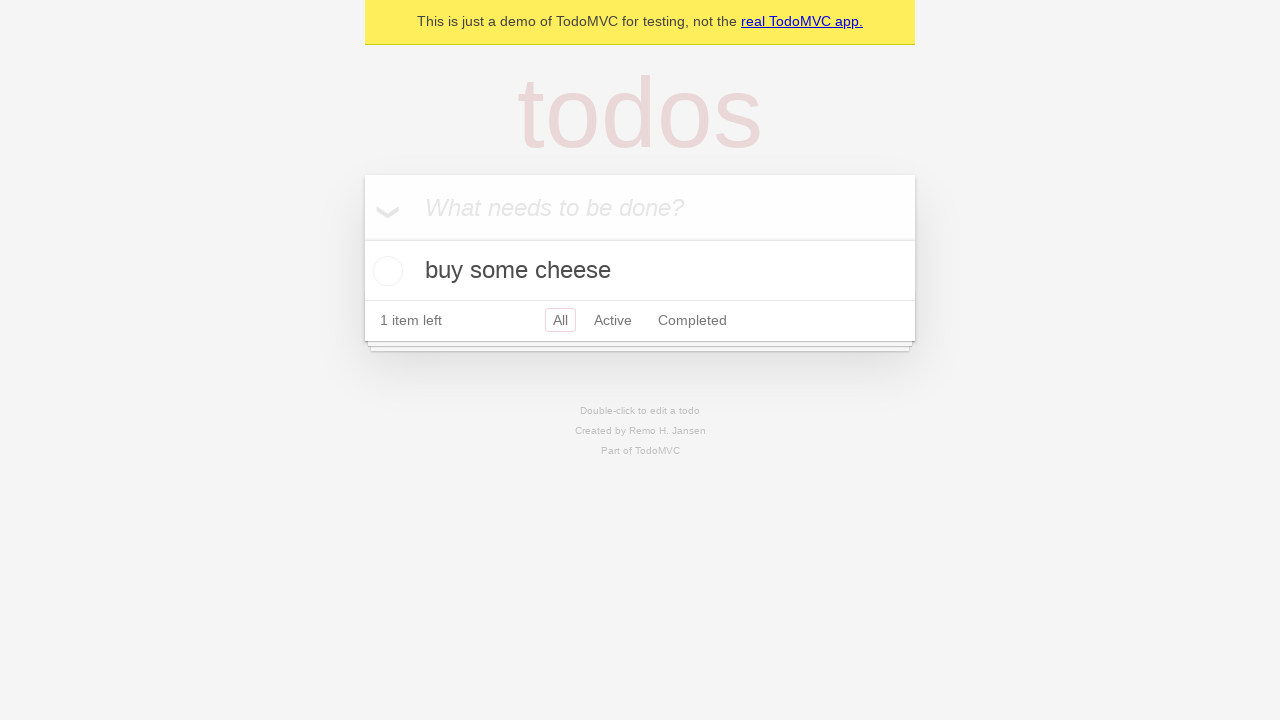

Filled todo input with 'feed the cat' on internal:attr=[placeholder="What needs to be done?"i]
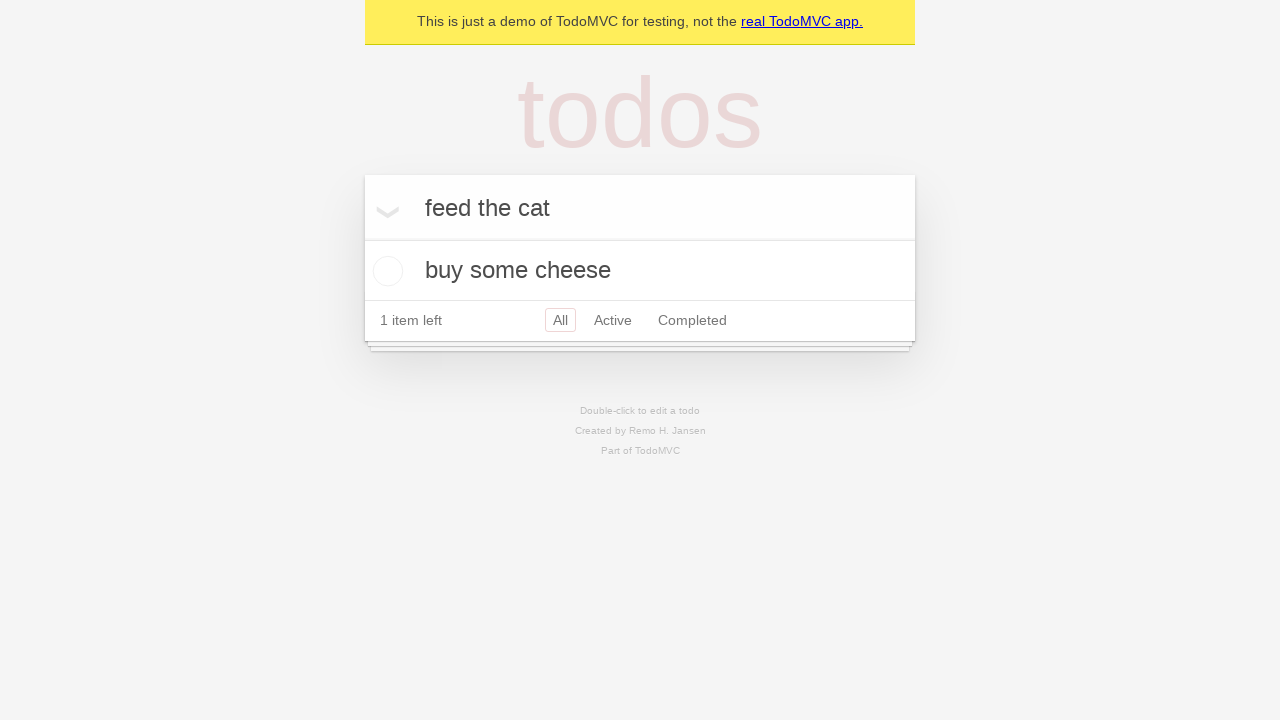

Pressed Enter to create todo 'feed the cat' on internal:attr=[placeholder="What needs to be done?"i]
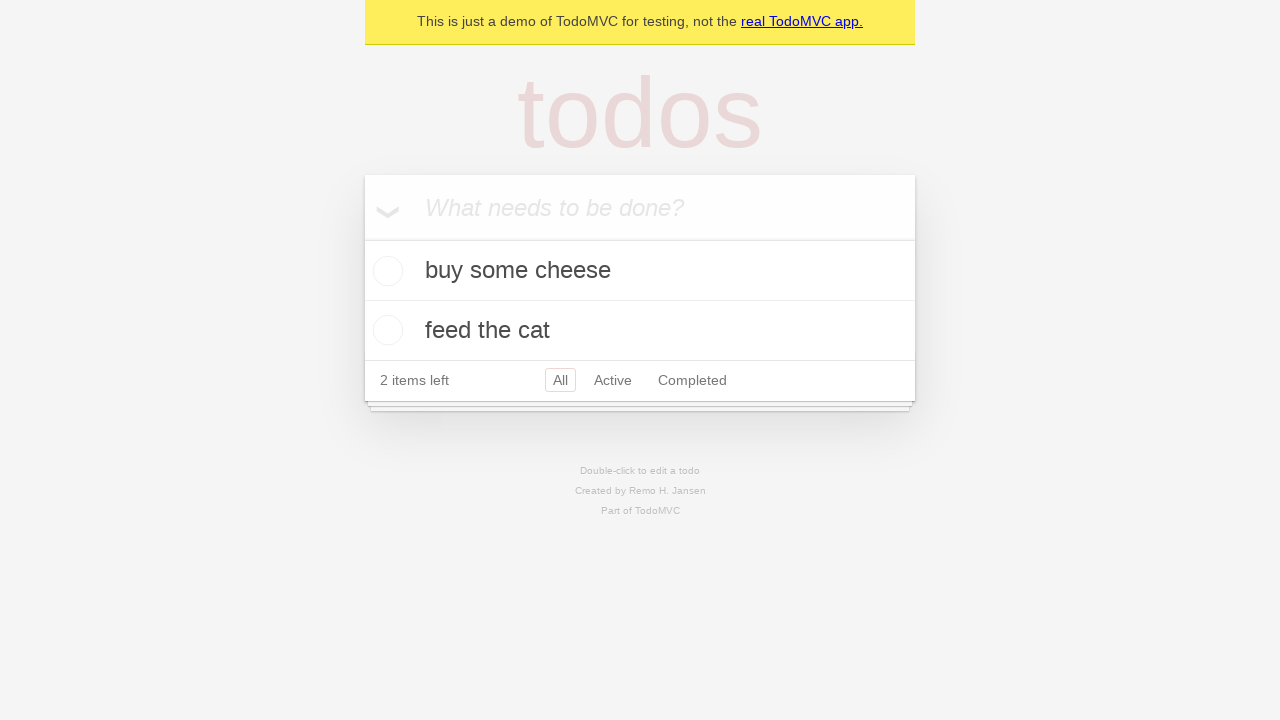

Filled todo input with 'book a doctors appointment' on internal:attr=[placeholder="What needs to be done?"i]
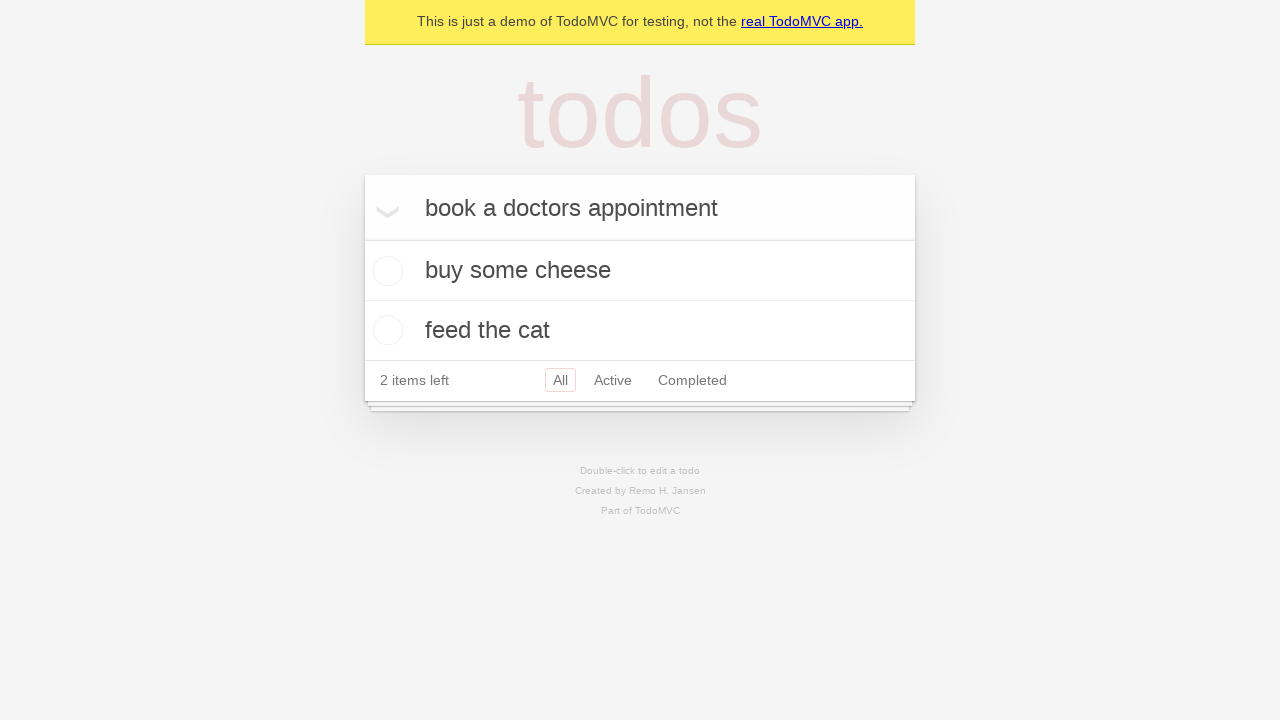

Pressed Enter to create todo 'book a doctors appointment' on internal:attr=[placeholder="What needs to be done?"i]
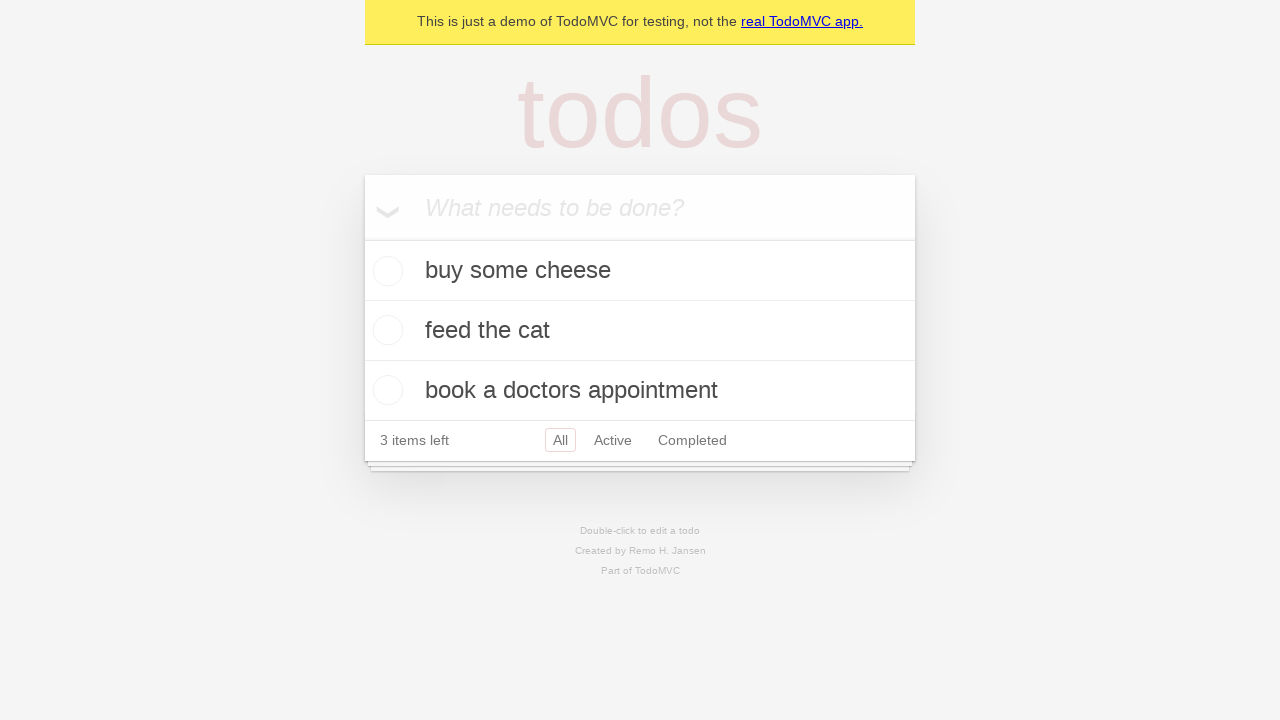

Waited for all 3 todos to be created
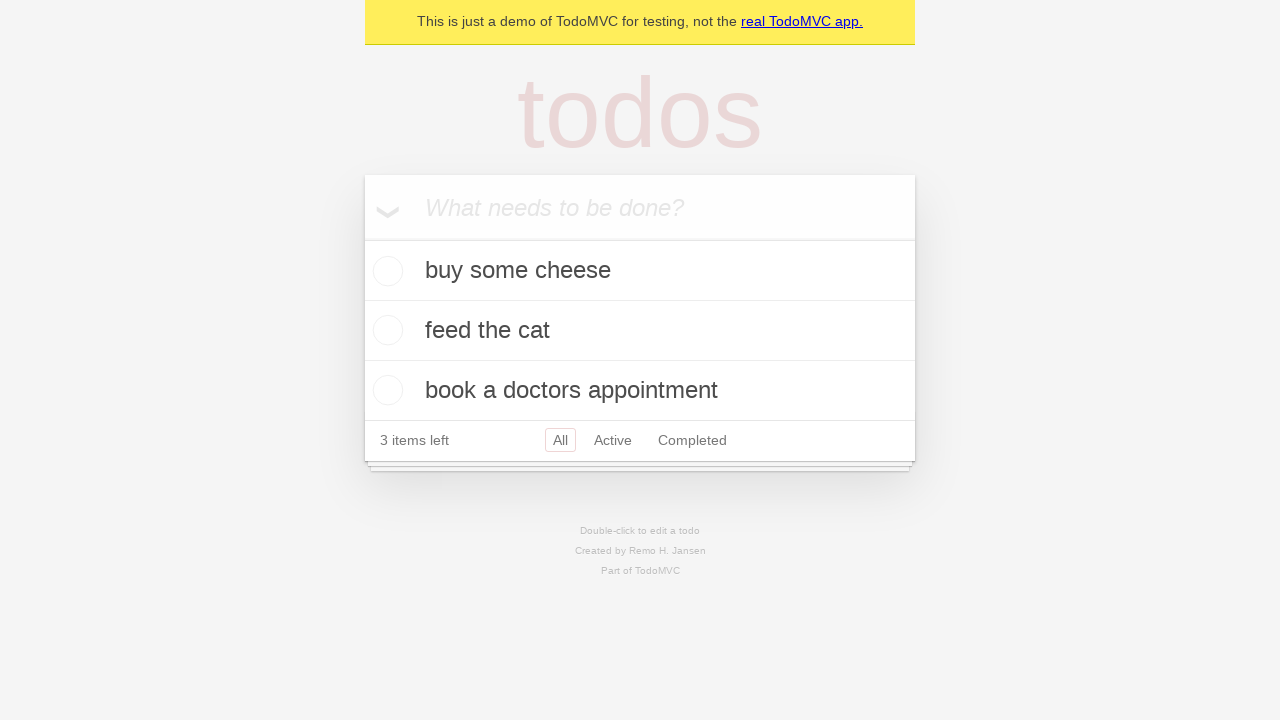

Marked first todo item as complete at (385, 271) on .todo-list li .toggle >> nth=0
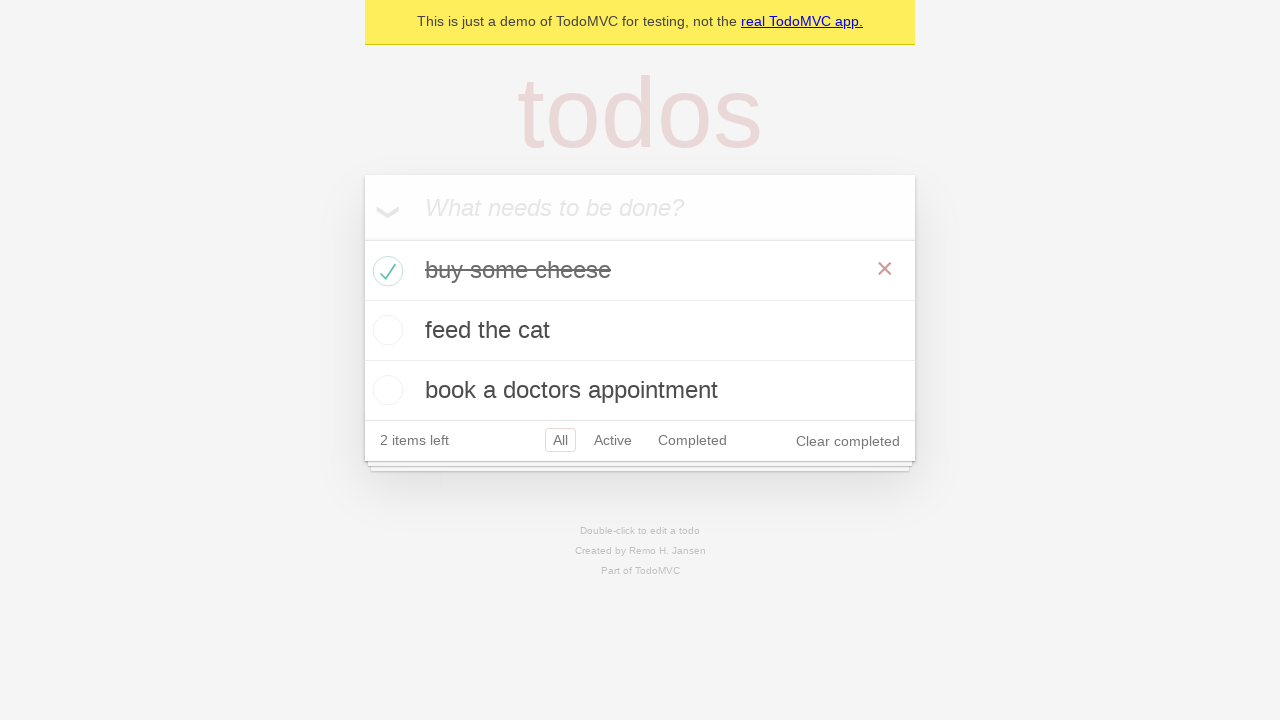

Clear completed button appeared after marking item complete
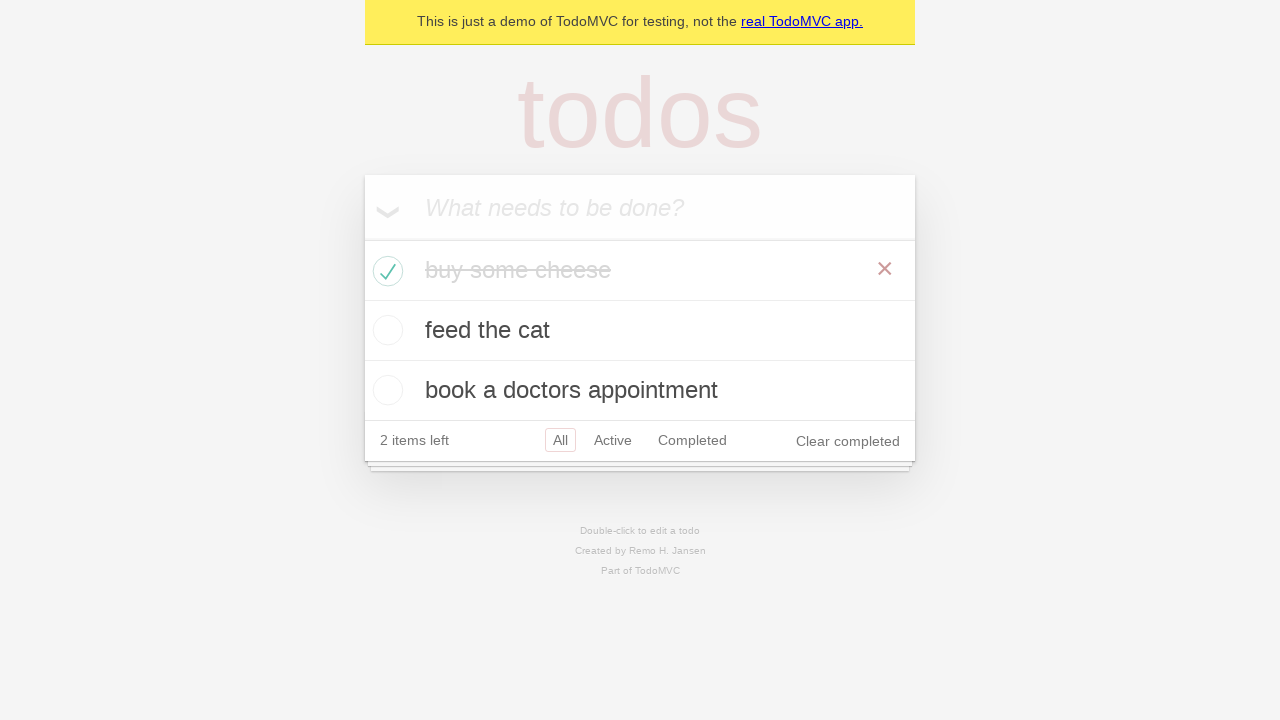

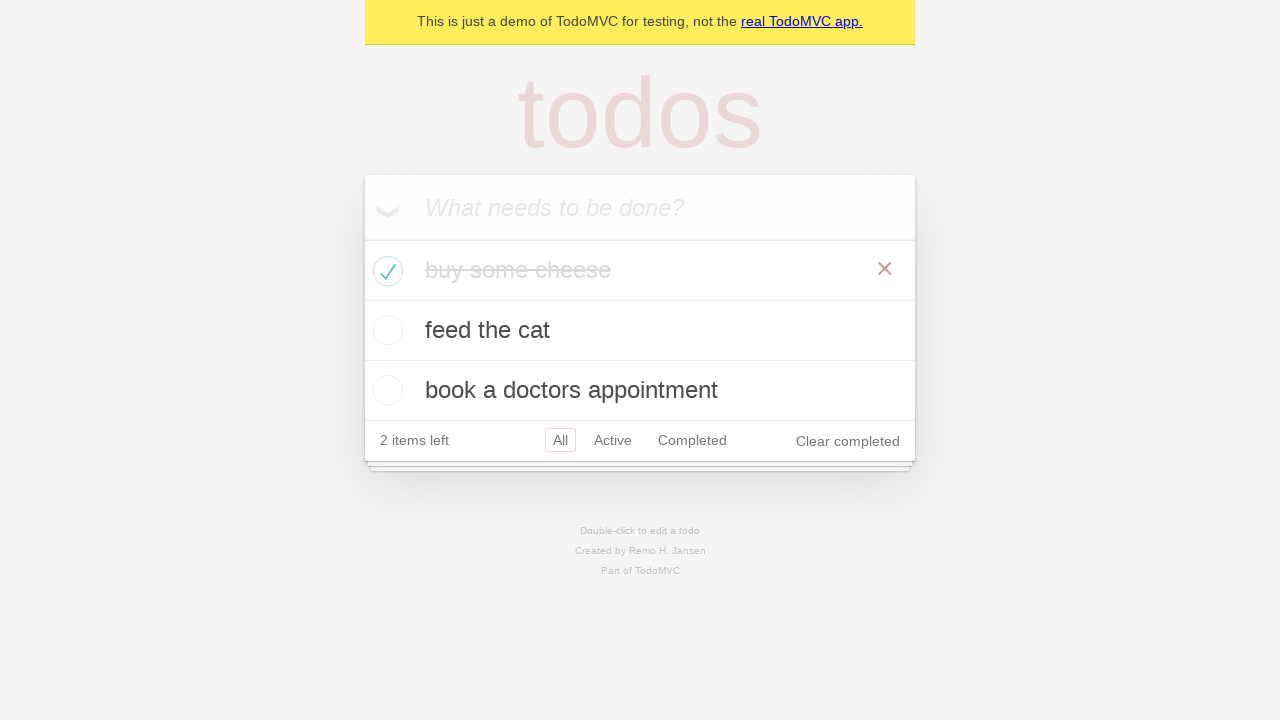